Tests JavaScript alert handling by clicking buttons that trigger alerts, then accepting and dismissing them

Starting URL: https://demoqa.com/alerts

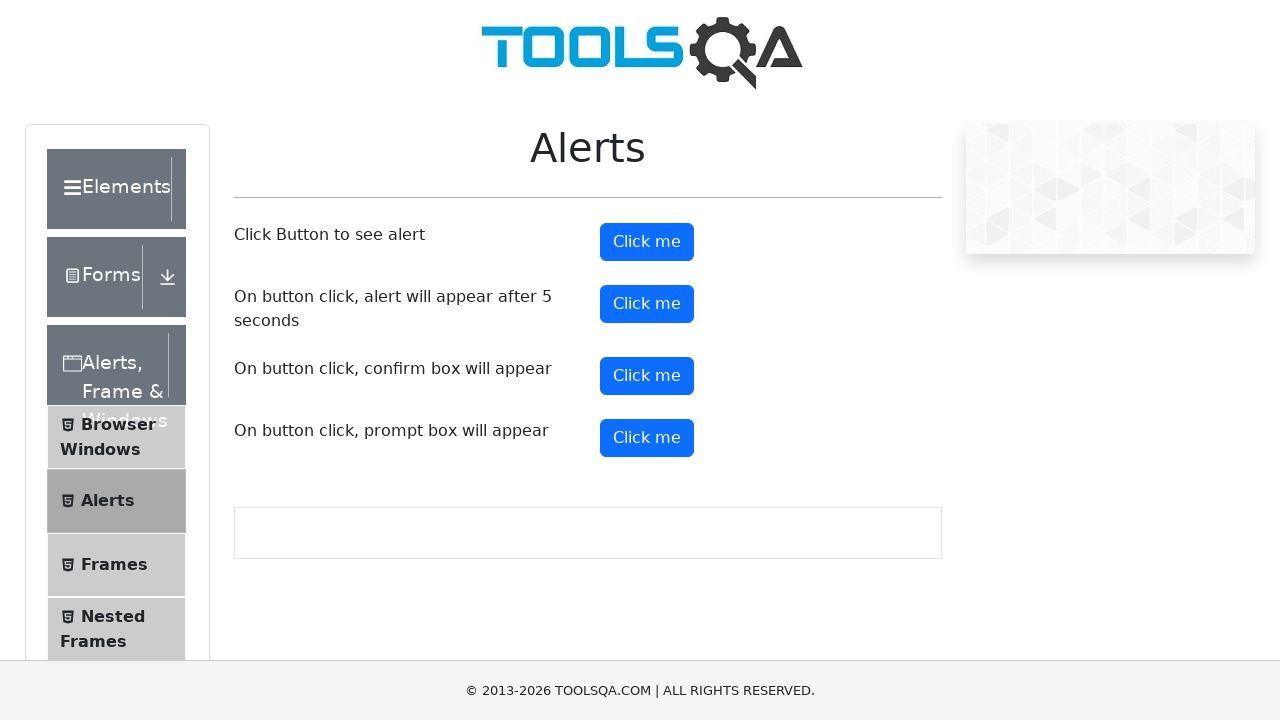

Scrolled alert button into view
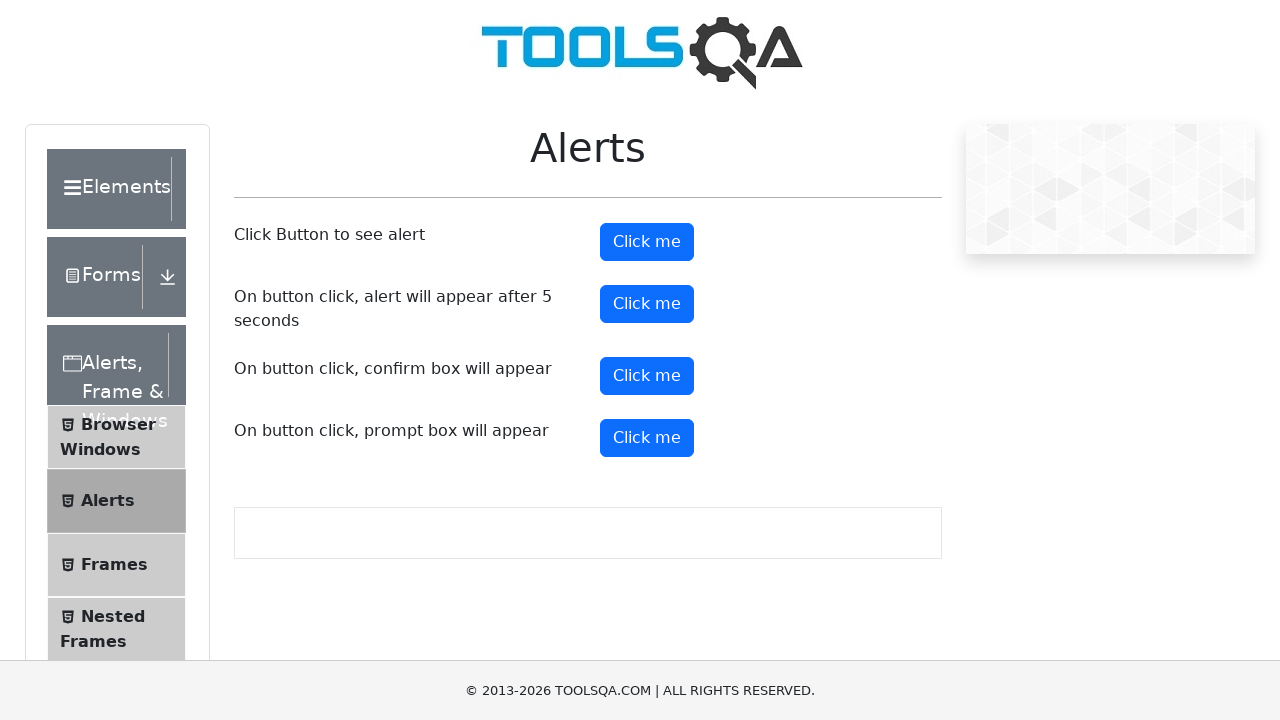

Clicked alert button and accepted the alert dialog at (647, 242) on #alertButton
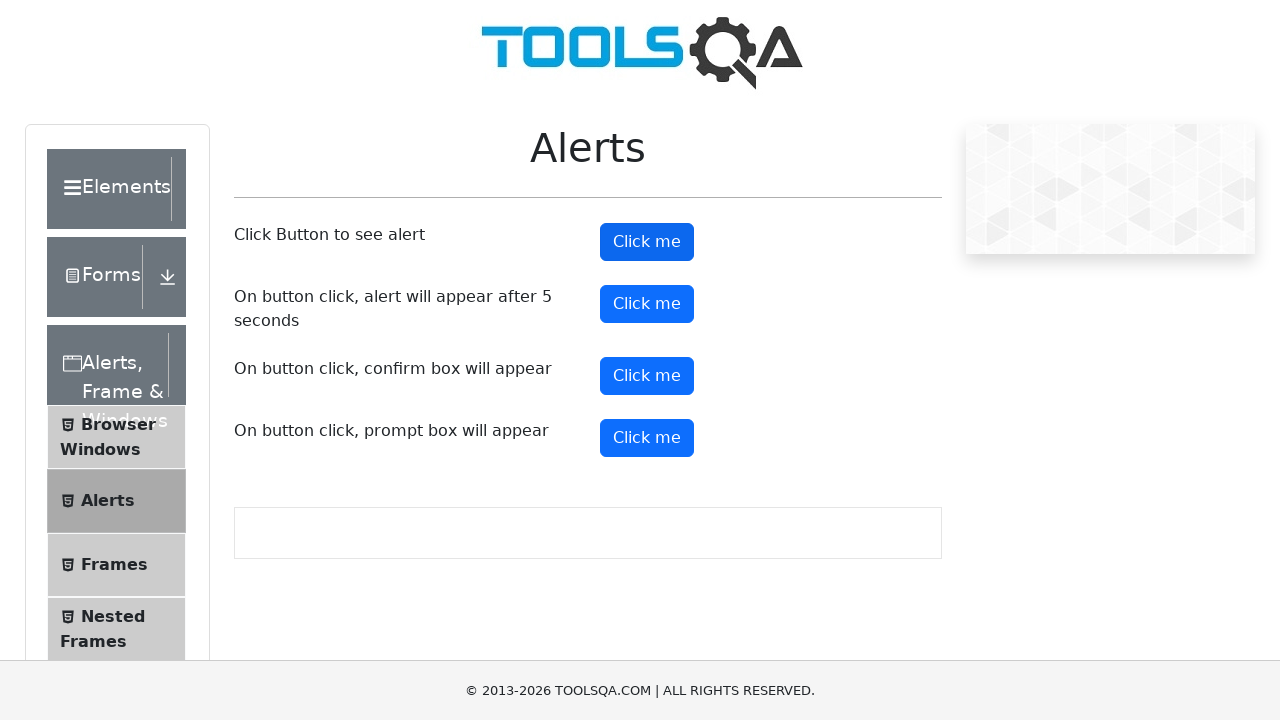

Waited for alert interaction to complete
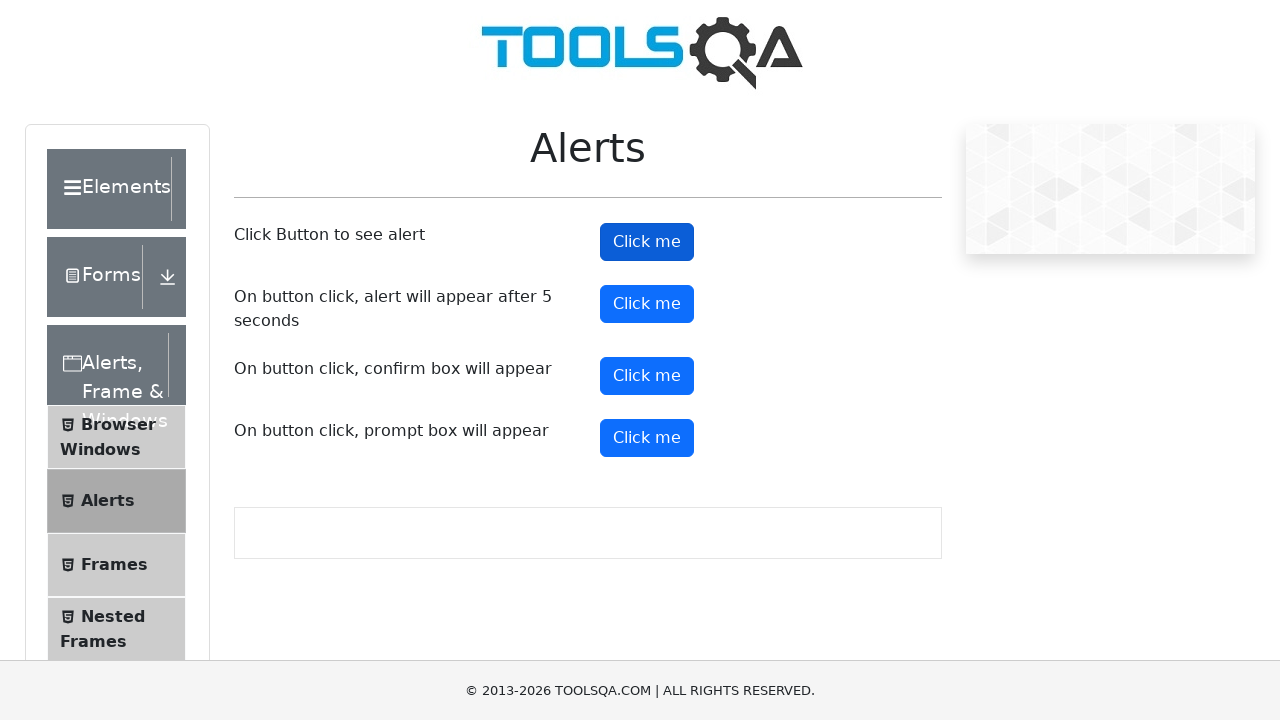

Clicked confirm button and dismissed the confirm dialog at (647, 376) on #confirmButton
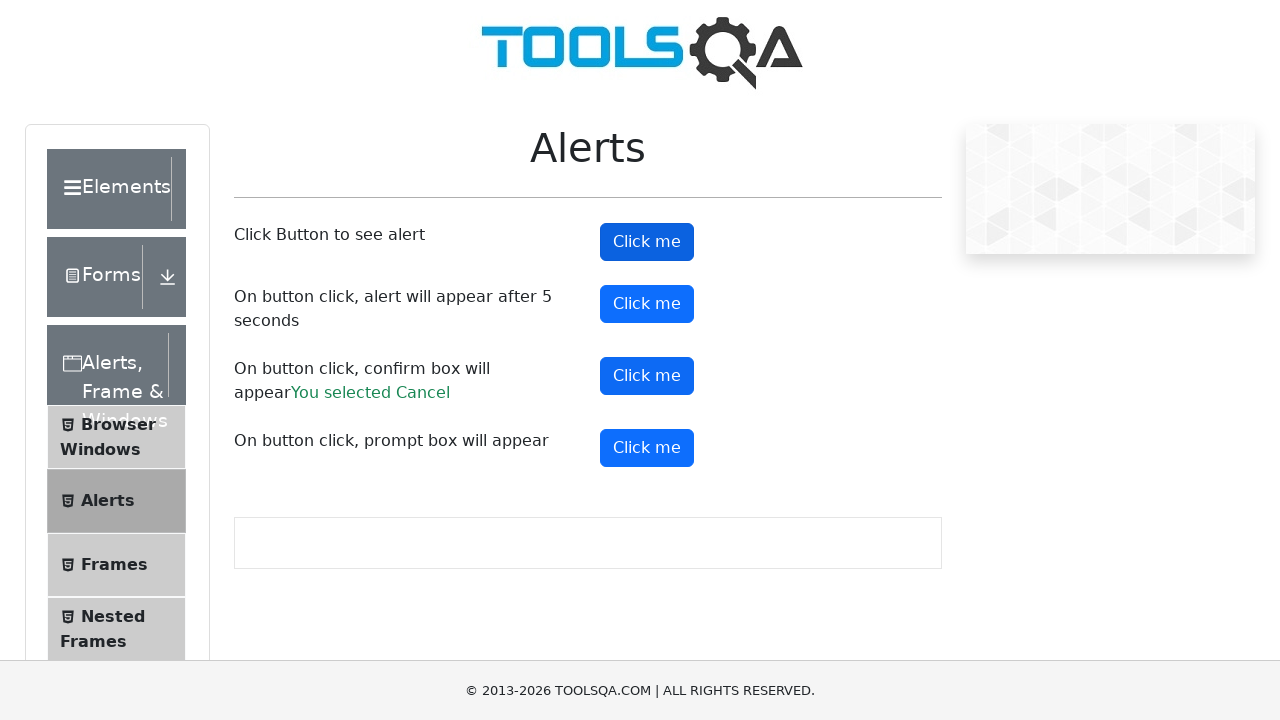

Confirm result appeared on page
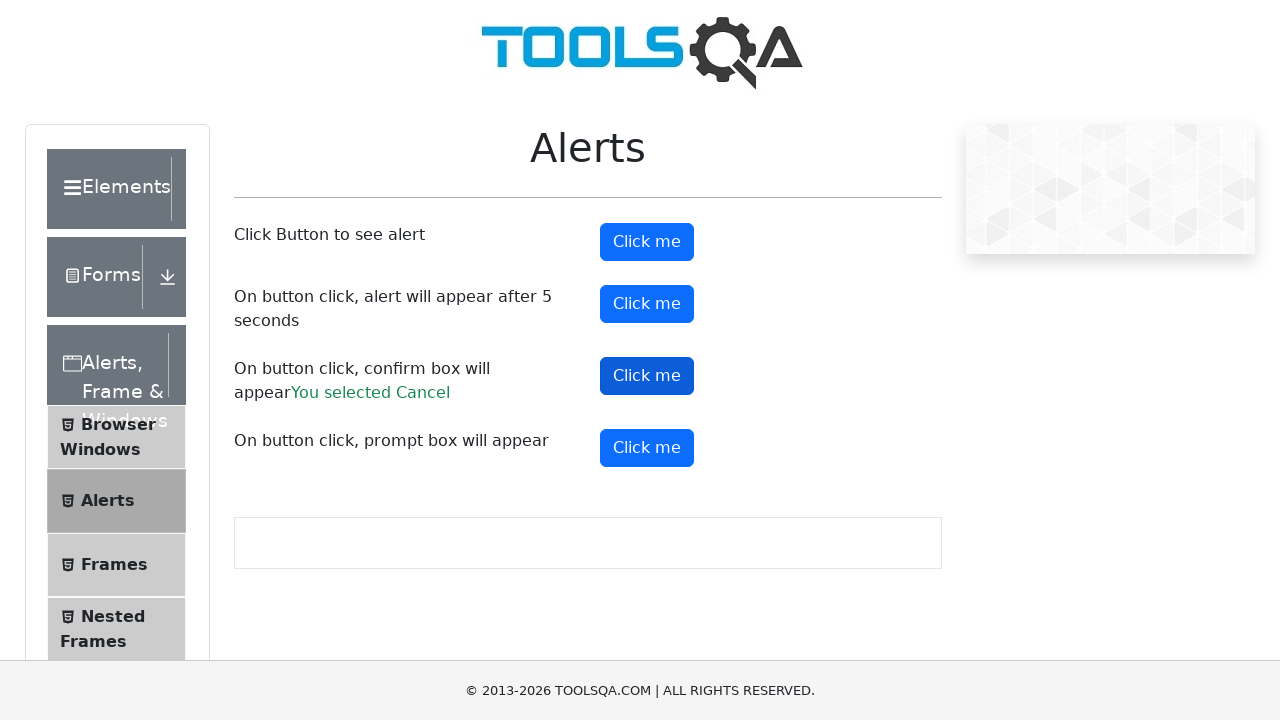

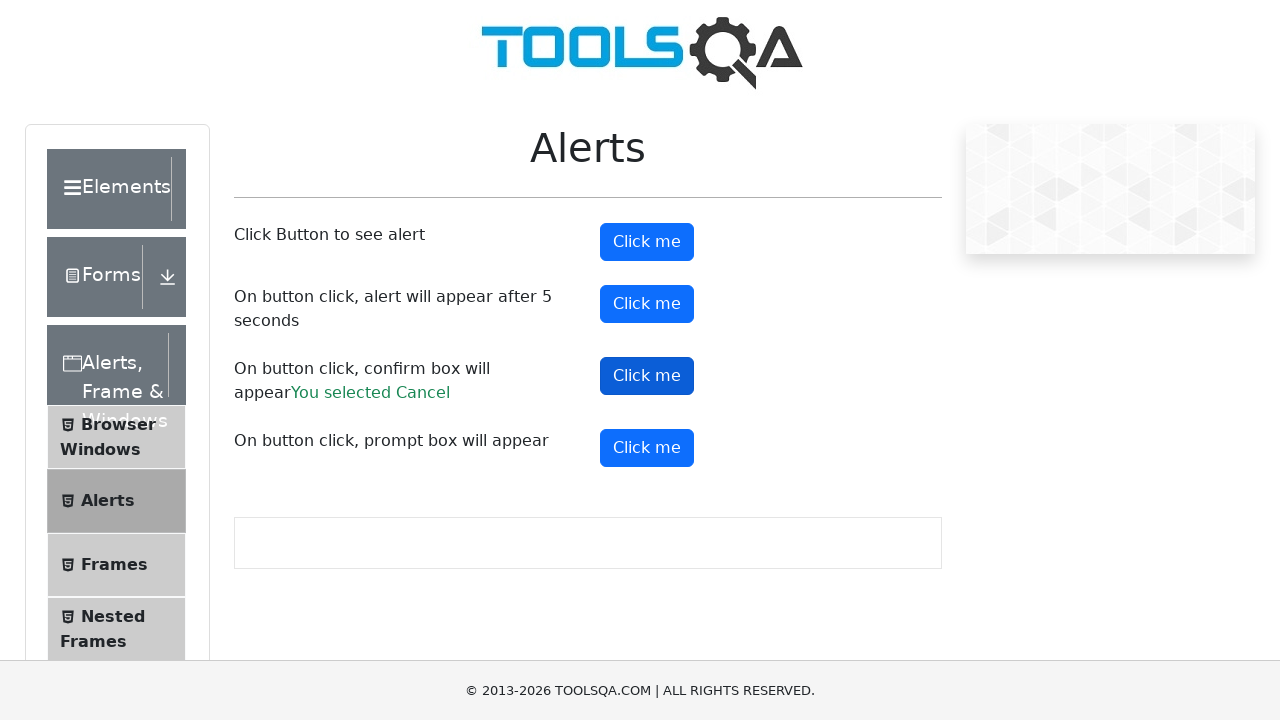